Tests unit converter functionality by navigating to the converter section and converting 1 kilotonne to tonnes, verifying the result is 1000.

Starting URL: https://ru.onlinemschool.com/

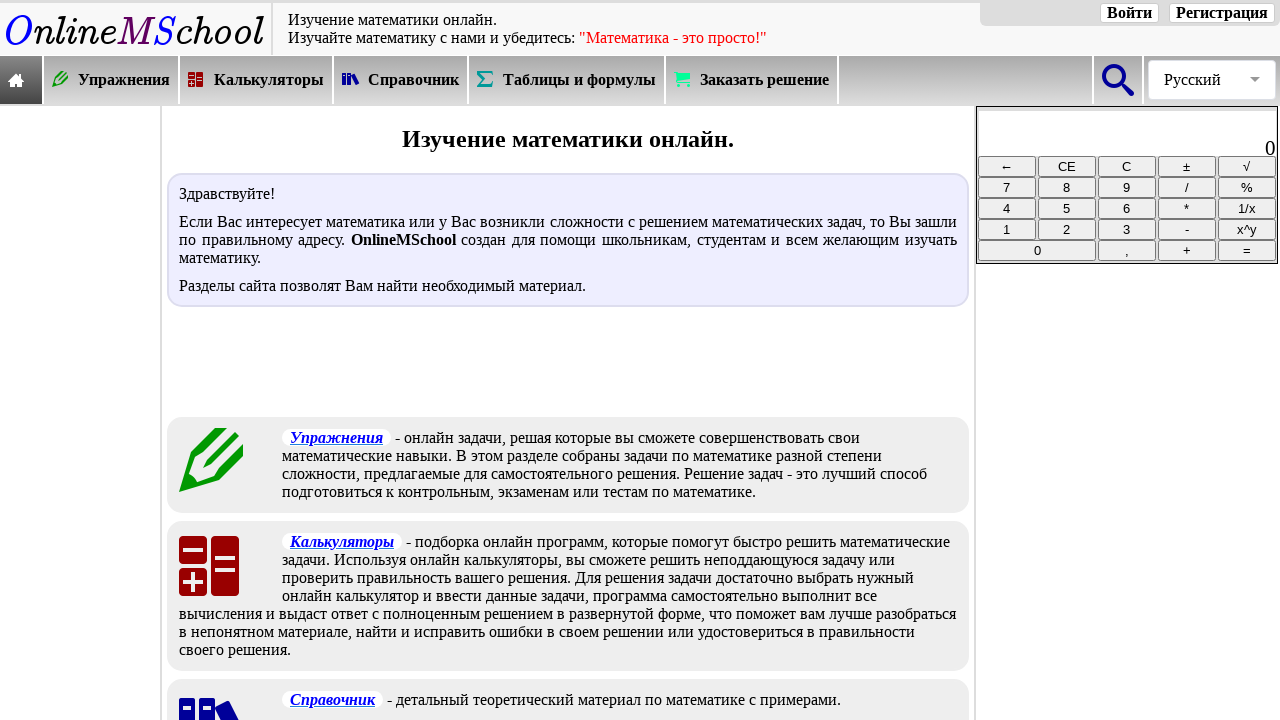

Waited for calculators/converters section to load
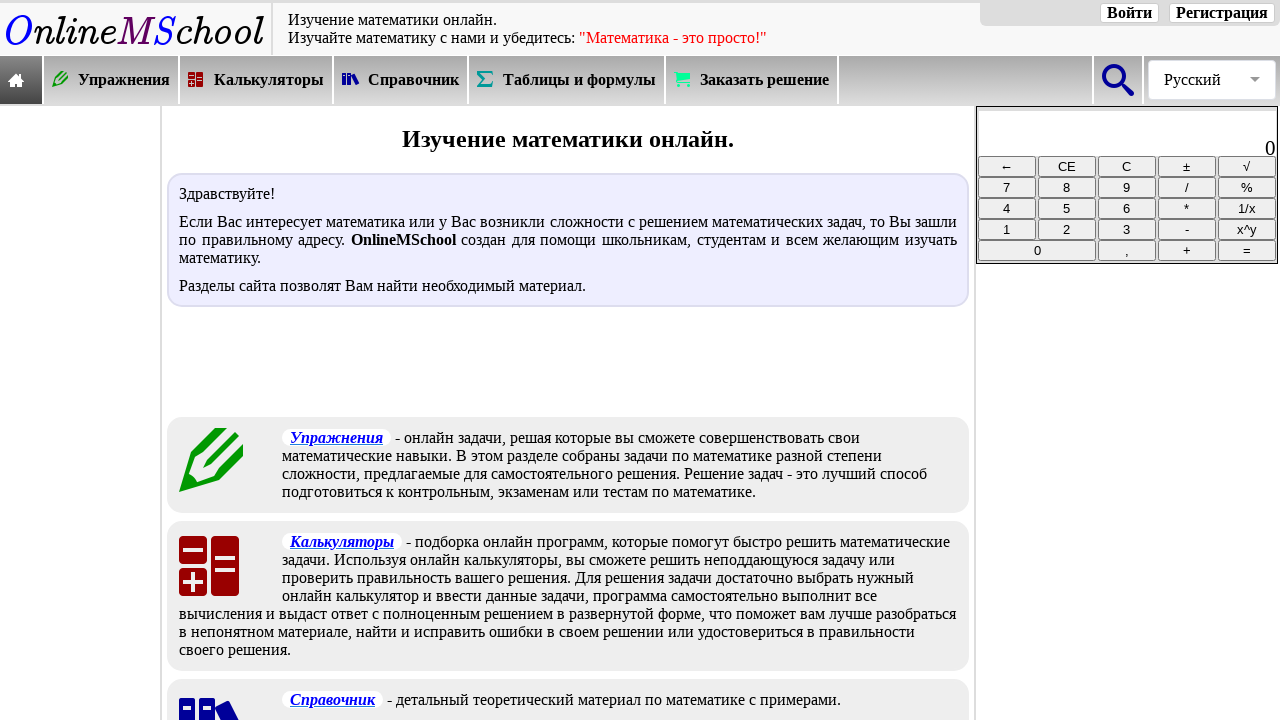

Clicked on calculators/converters section at (257, 80) on xpath=//*[@id="oms_body1"]/header/nav/div[2]/div[3]
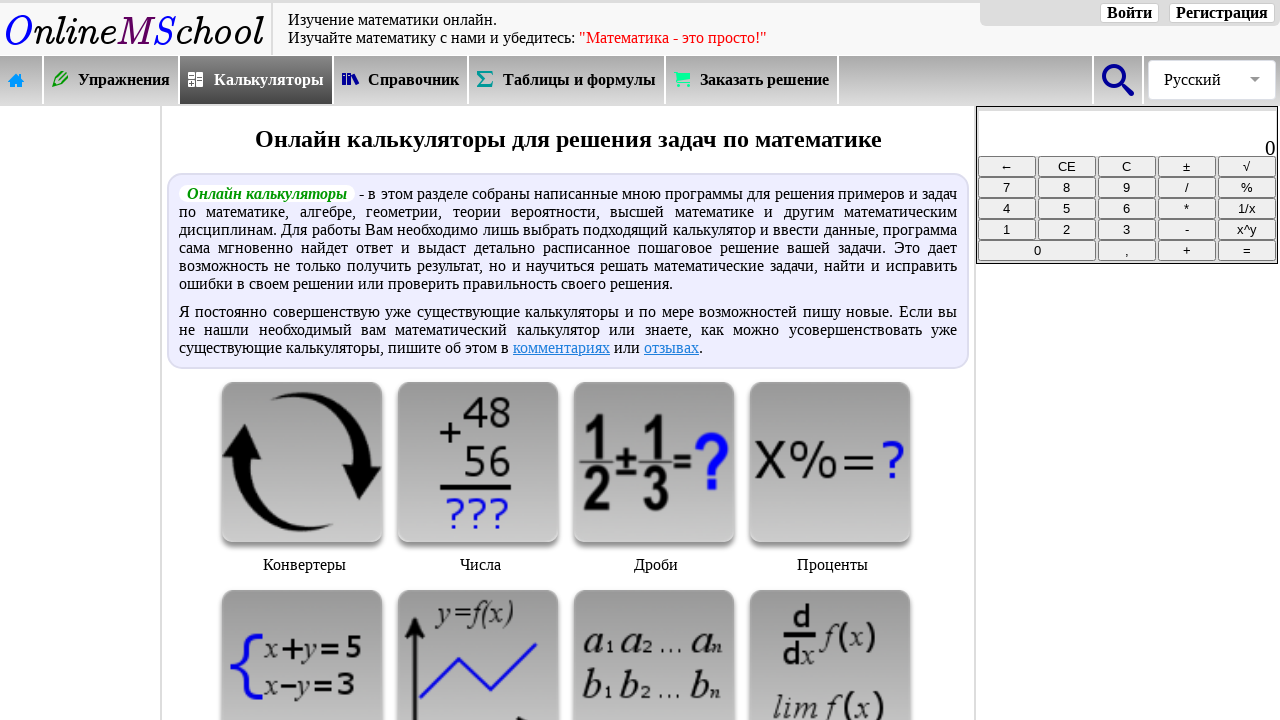

Waited for unit converter category to load
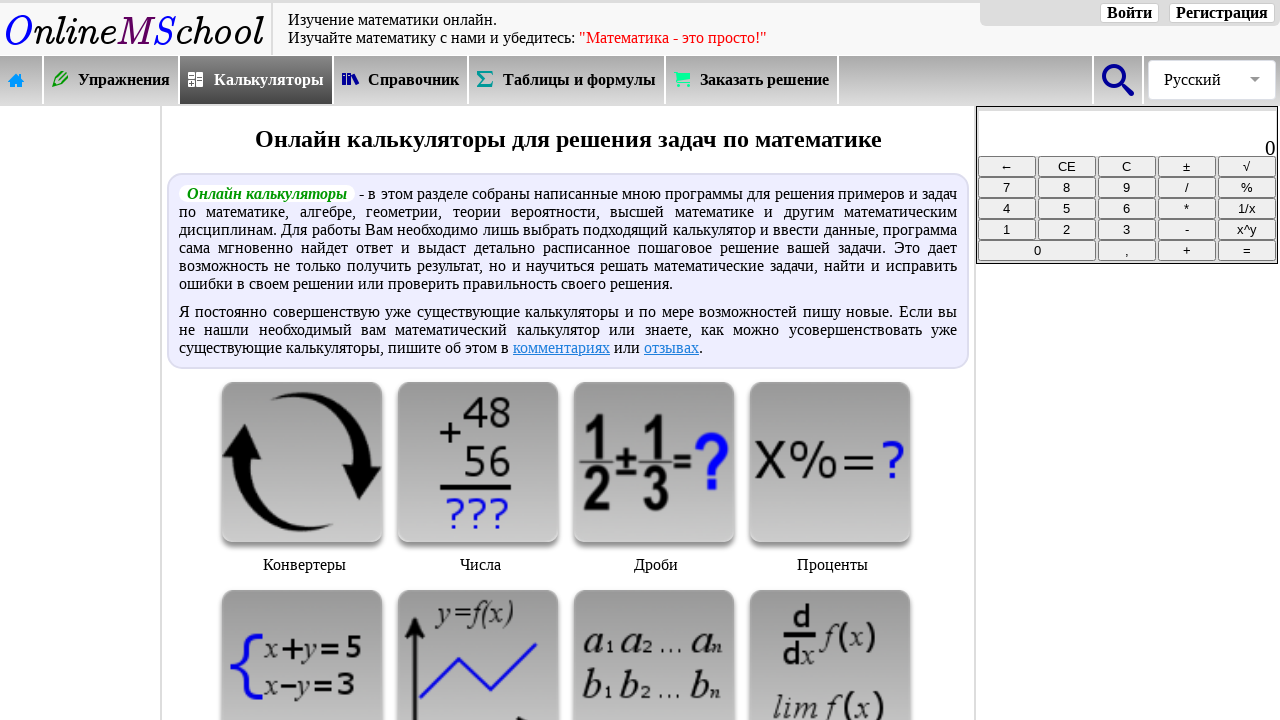

Clicked on unit converter category at (304, 481) on xpath=//*[@id="oms_center_block"]/div[3]/div[1]
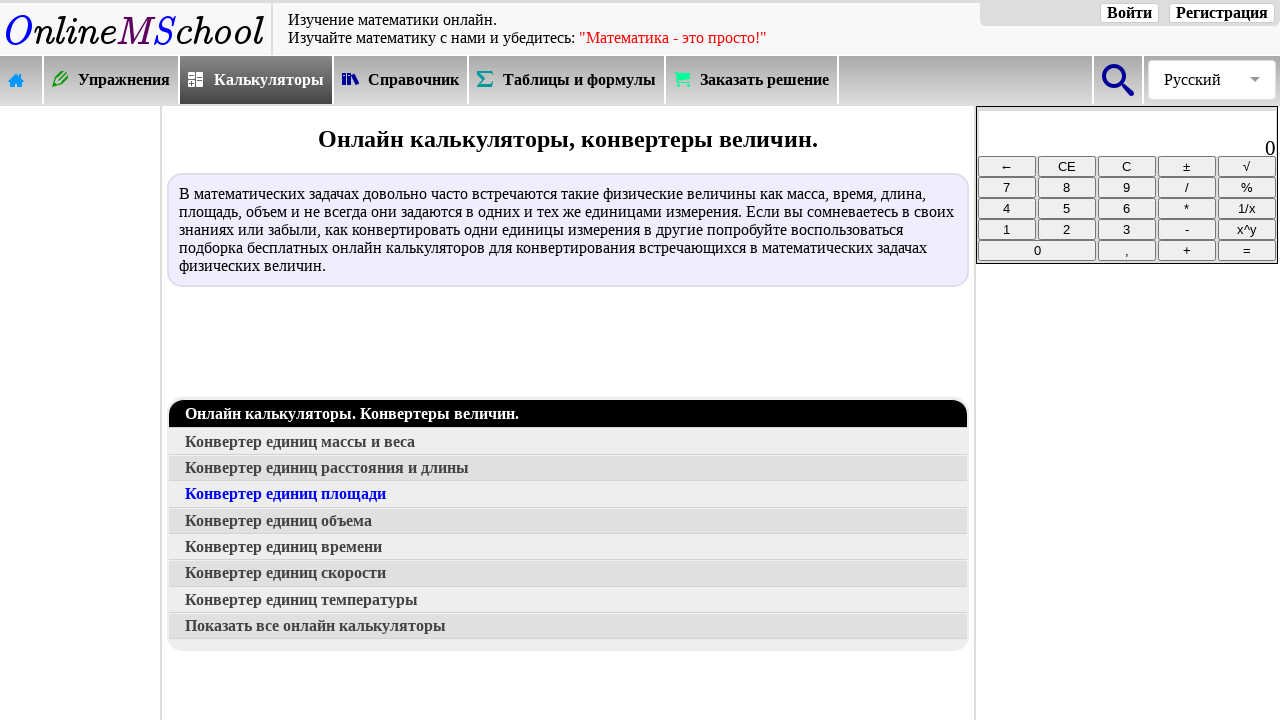

Waited for mass converter option to load
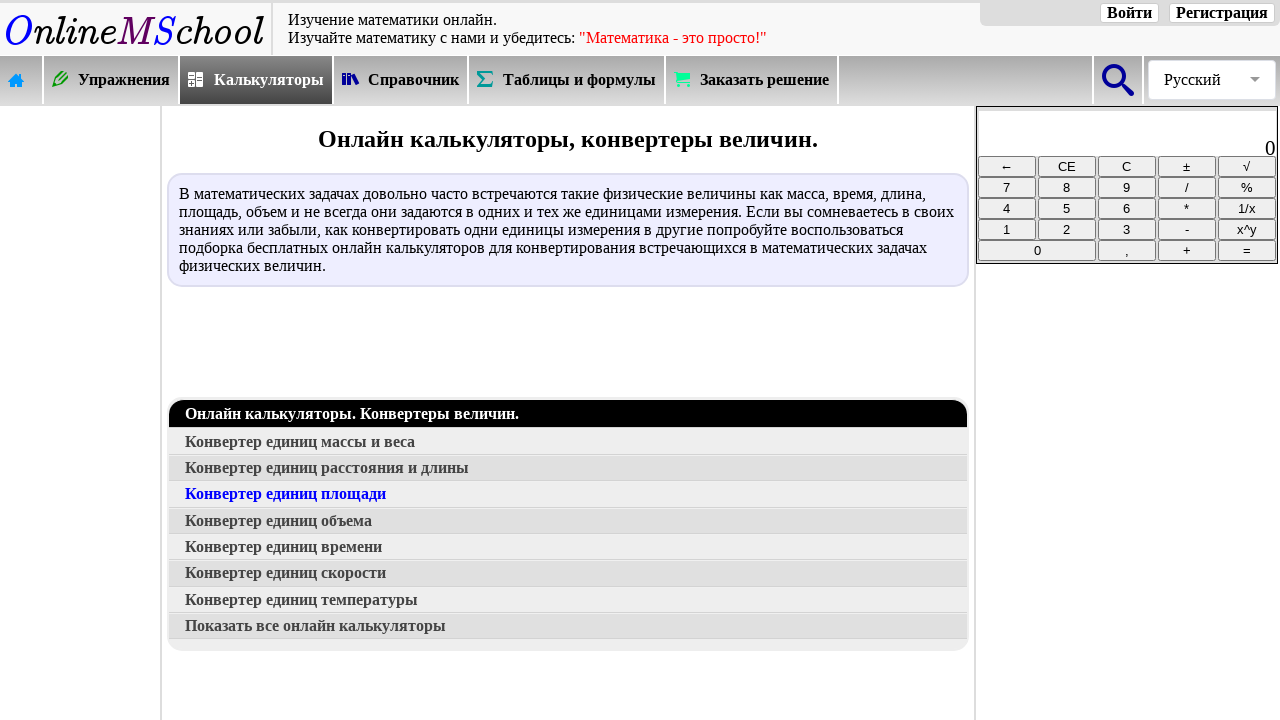

Clicked on mass converter option at (568, 442) on xpath=//*[@id="oms_center_block"]/div[4]/a[2]
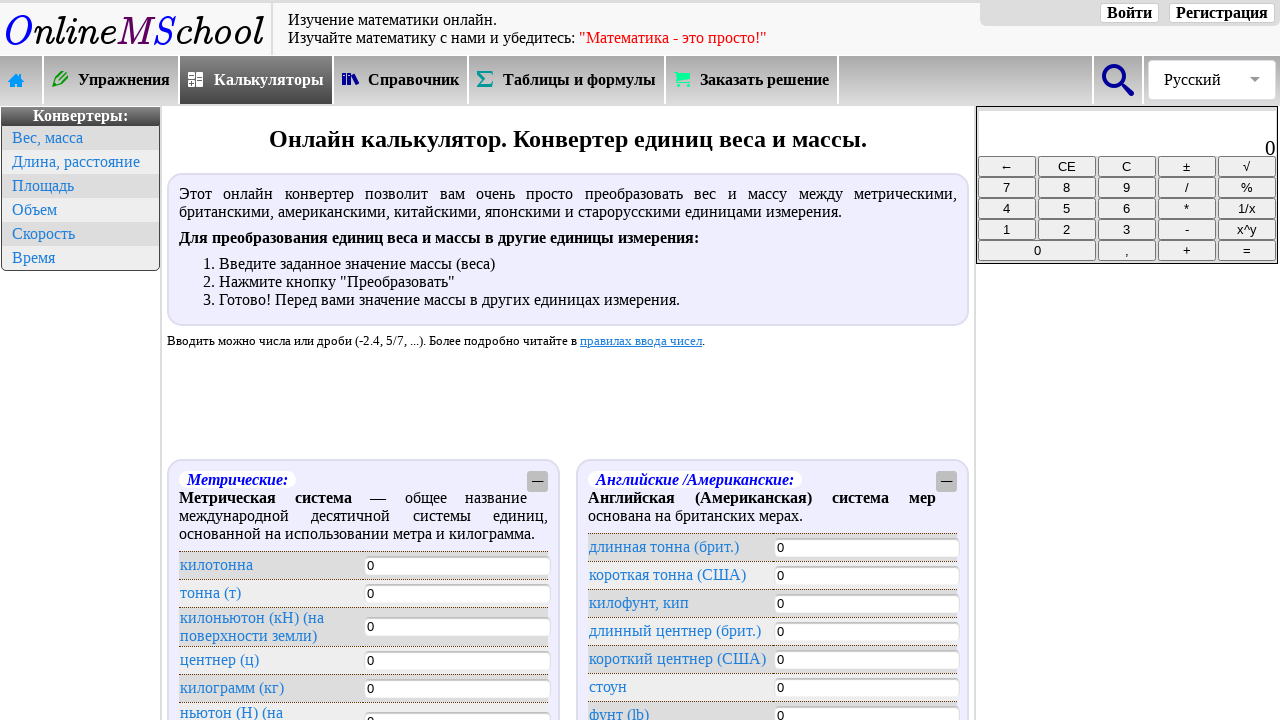

Waited for kilotonne input field to load
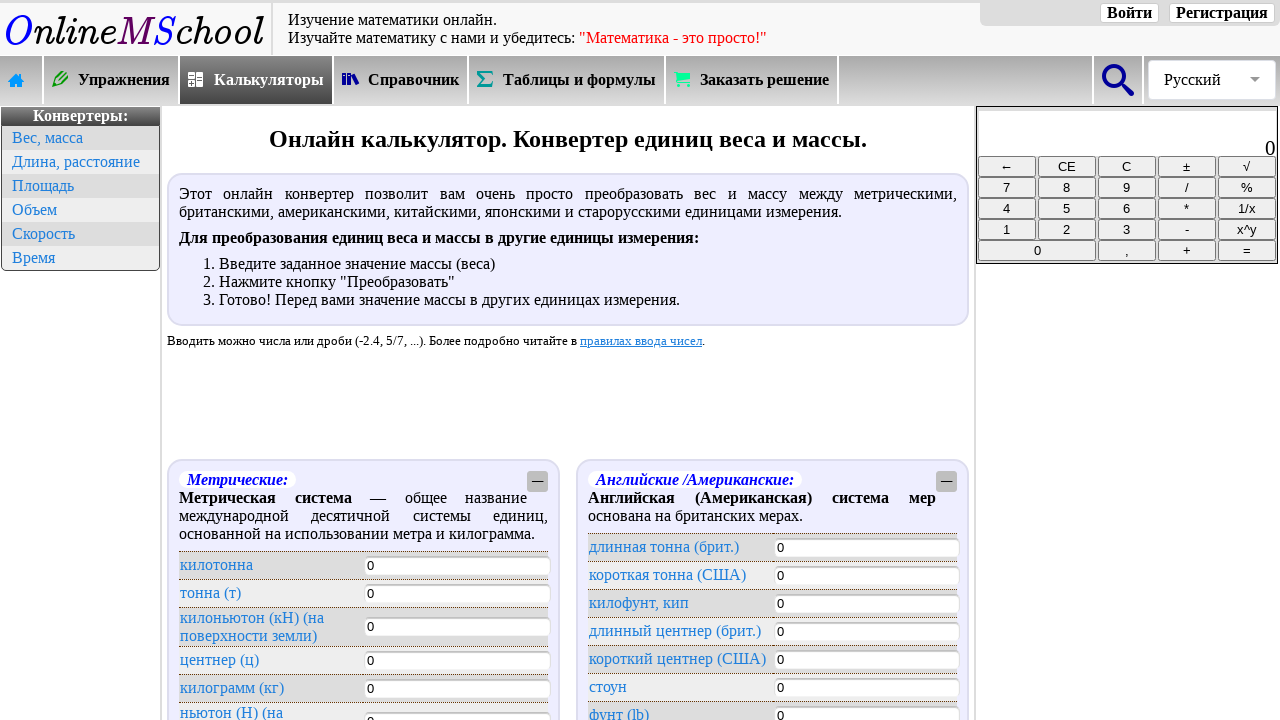

Entered 1 in kilotonne field on #oms_kilotonne
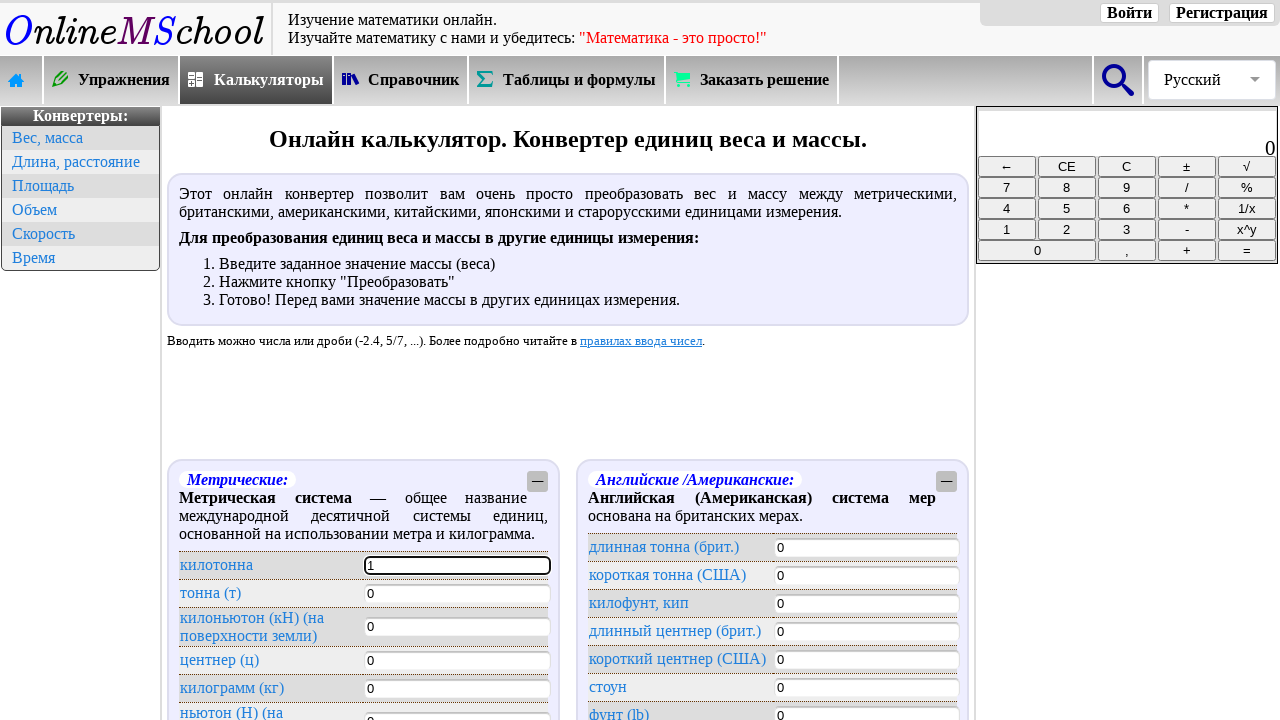

Waited for tonne result field to load and conversion to complete
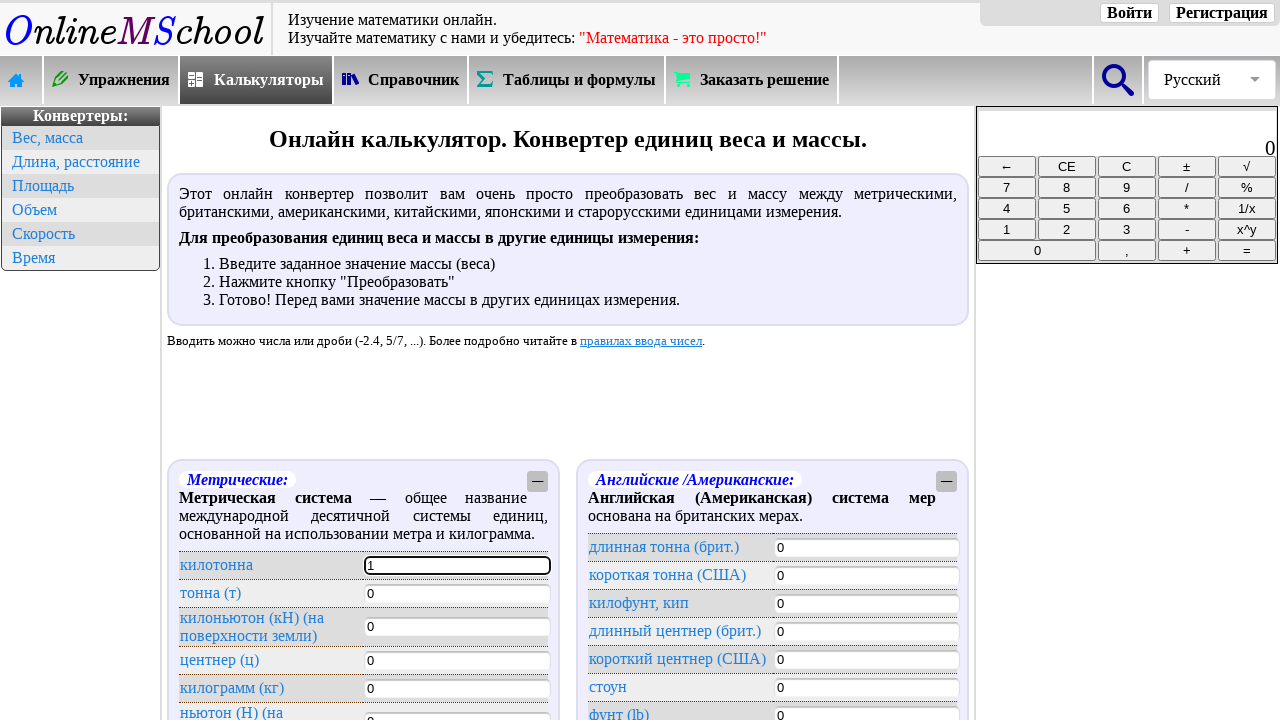

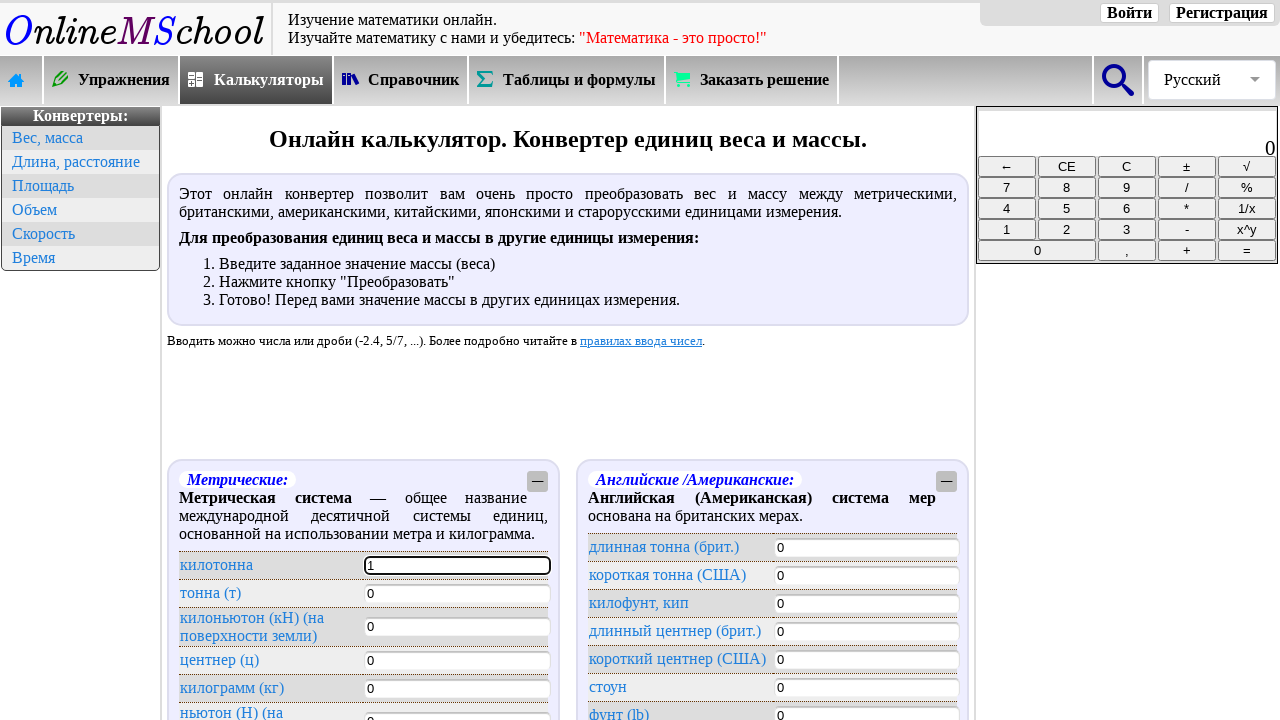